Tests Zerodha brokerage calculator by filling in buy price, sell price, and quantity fields, then verifying that calculation results are displayed

Starting URL: https://zerodha.com/brokerage-calculator/#tab-equities

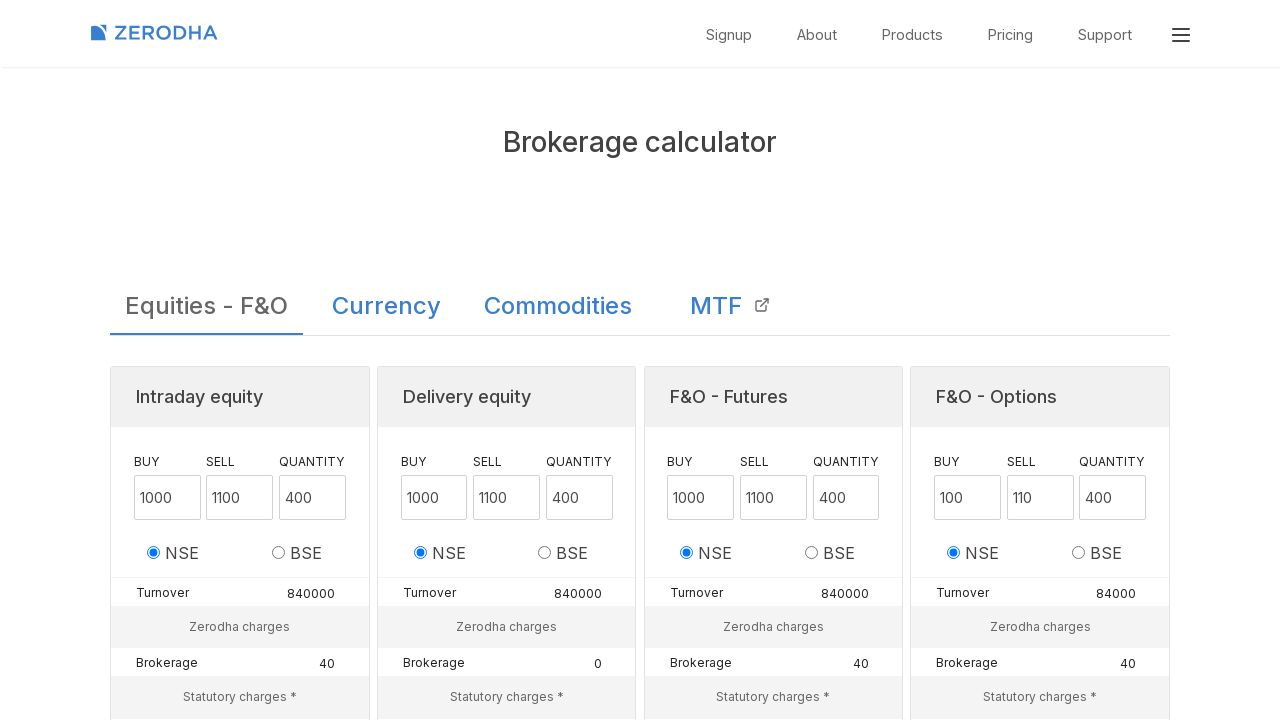

Calculator form loaded
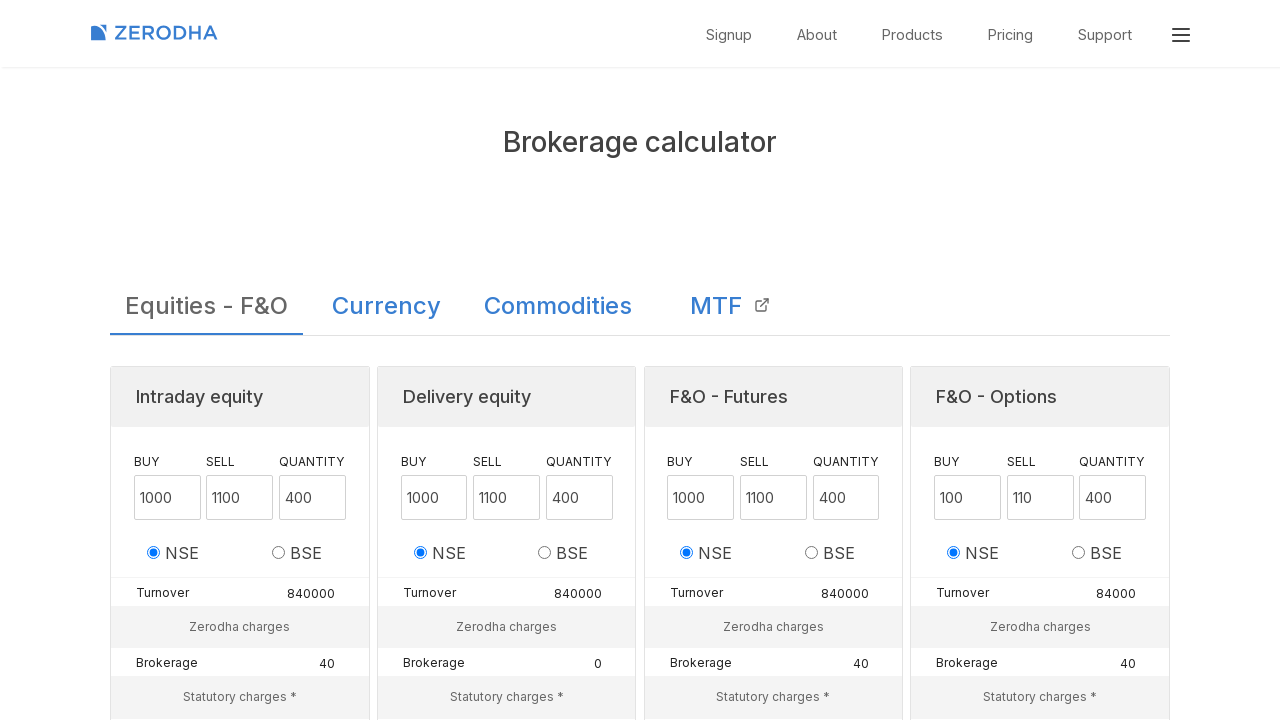

Located buy price input field
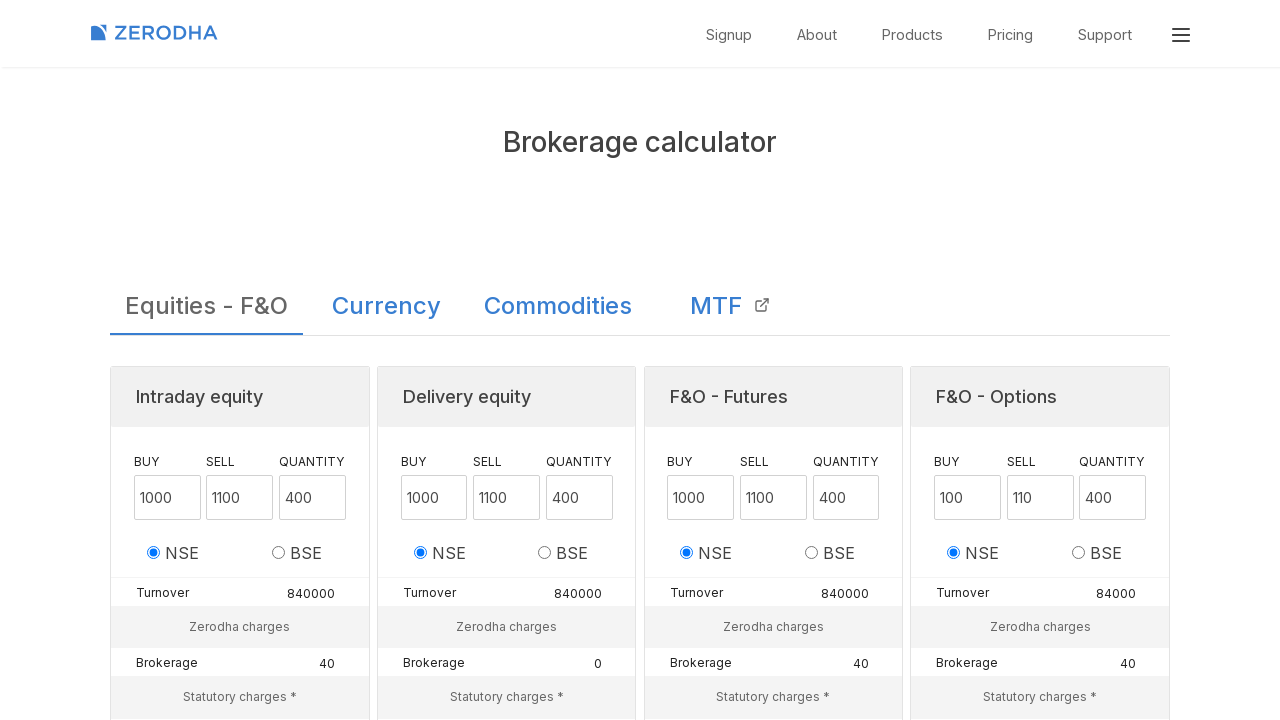

Cleared buy price input field on .intra_bp >> nth=0
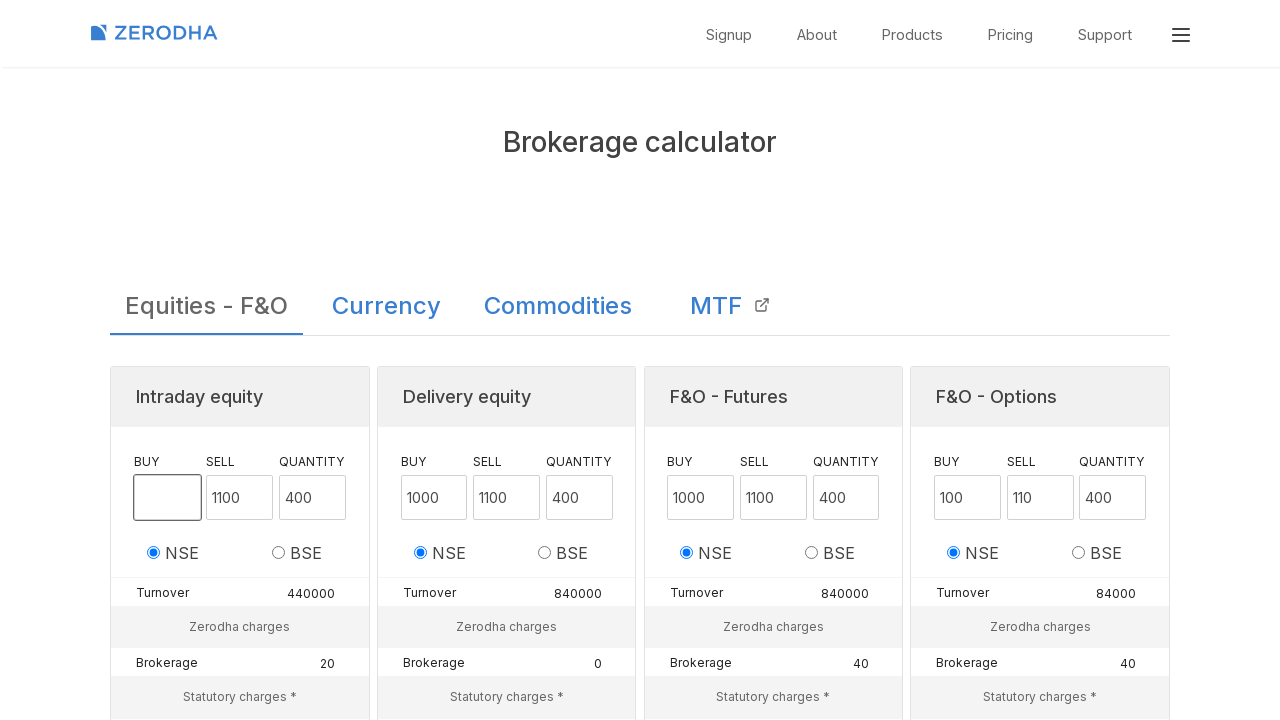

Filled buy price field with '1500' on .intra_bp >> nth=0
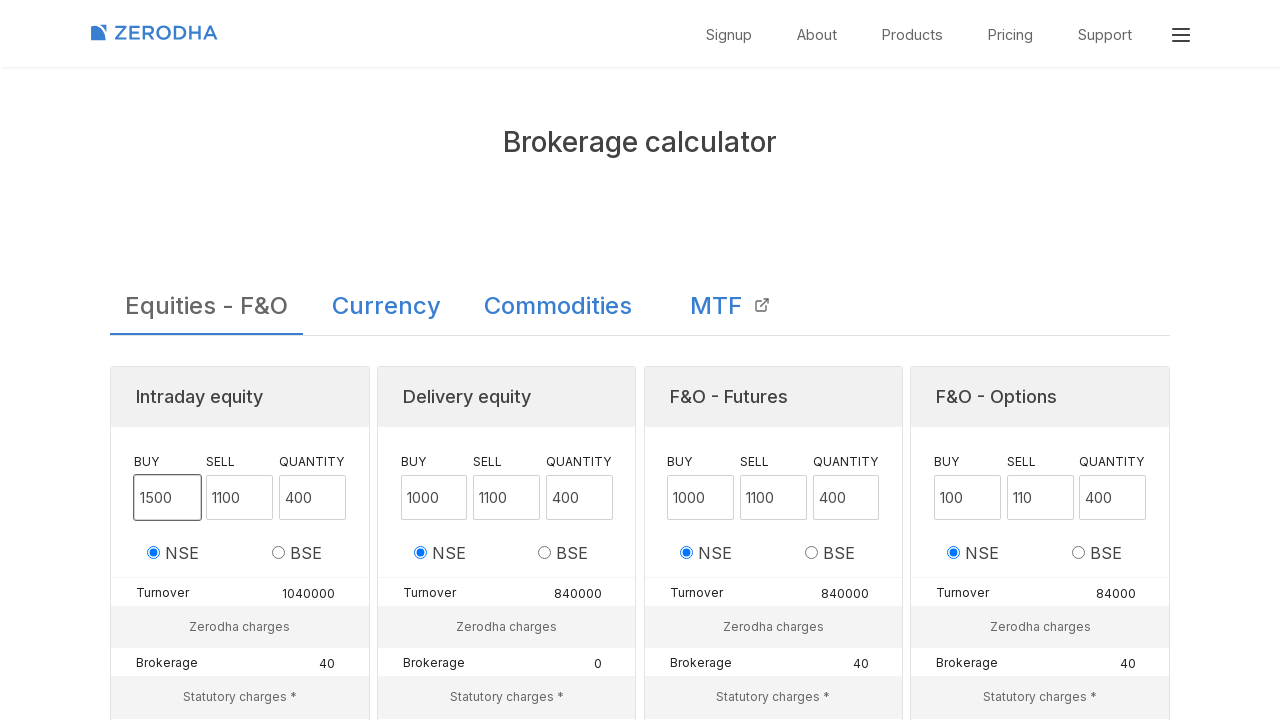

Located sell price input field
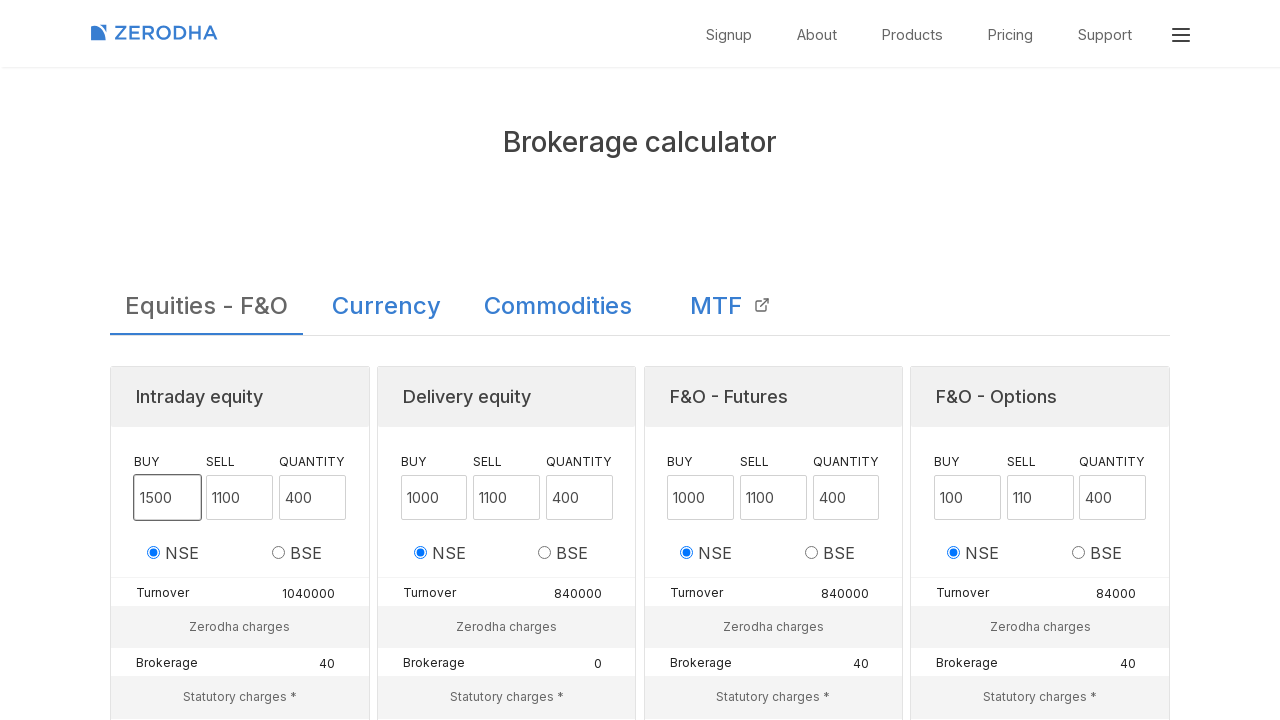

Cleared sell price input field on .intra_sp >> nth=0
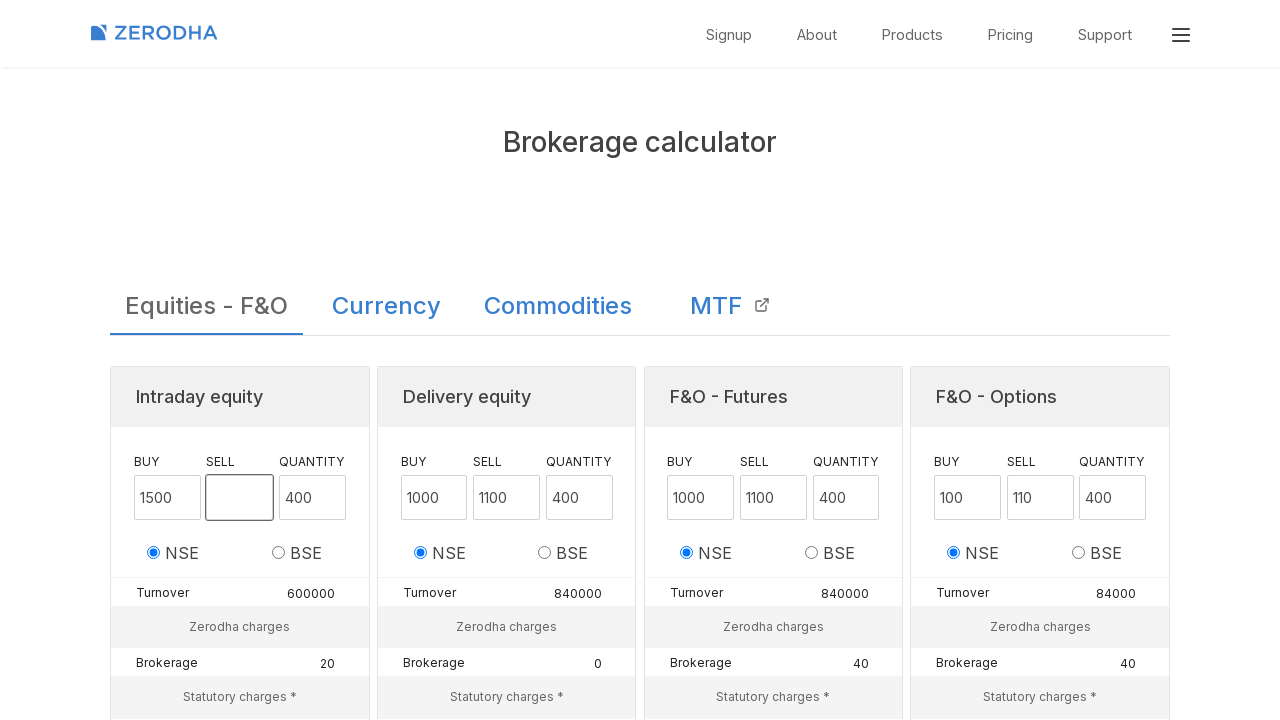

Filled sell price field with '1550' on .intra_sp >> nth=0
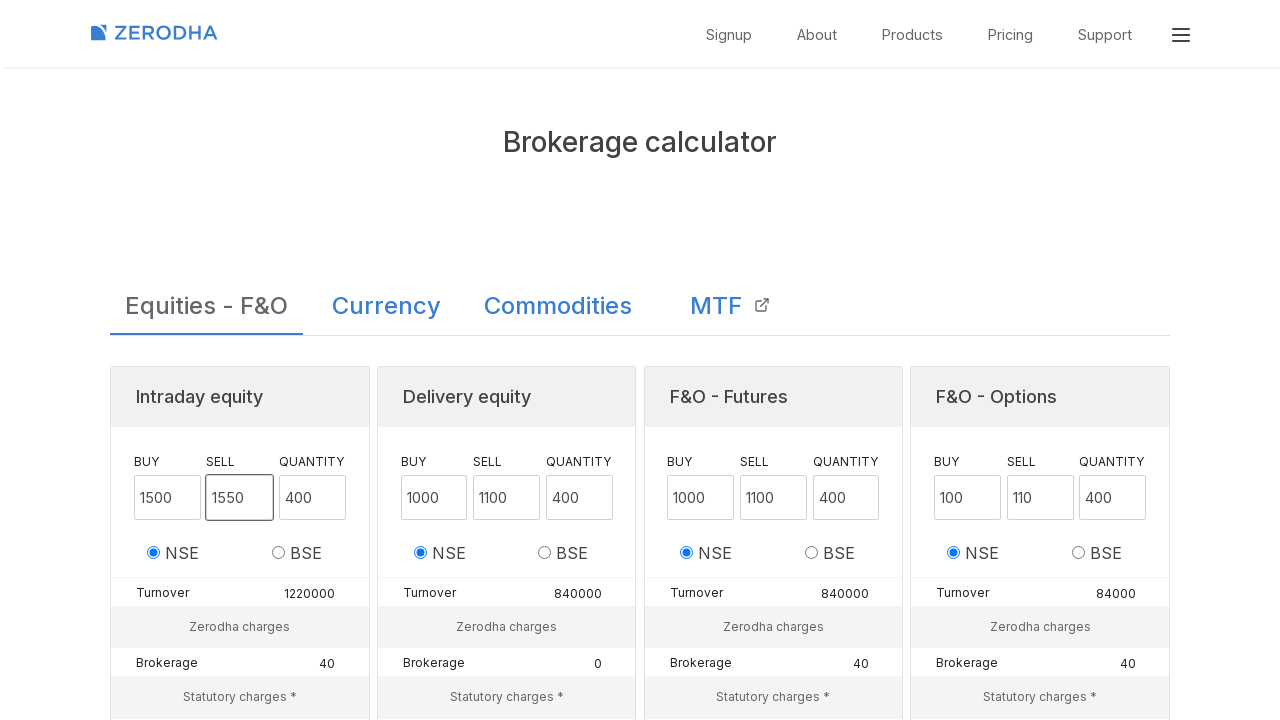

Located quantity input field
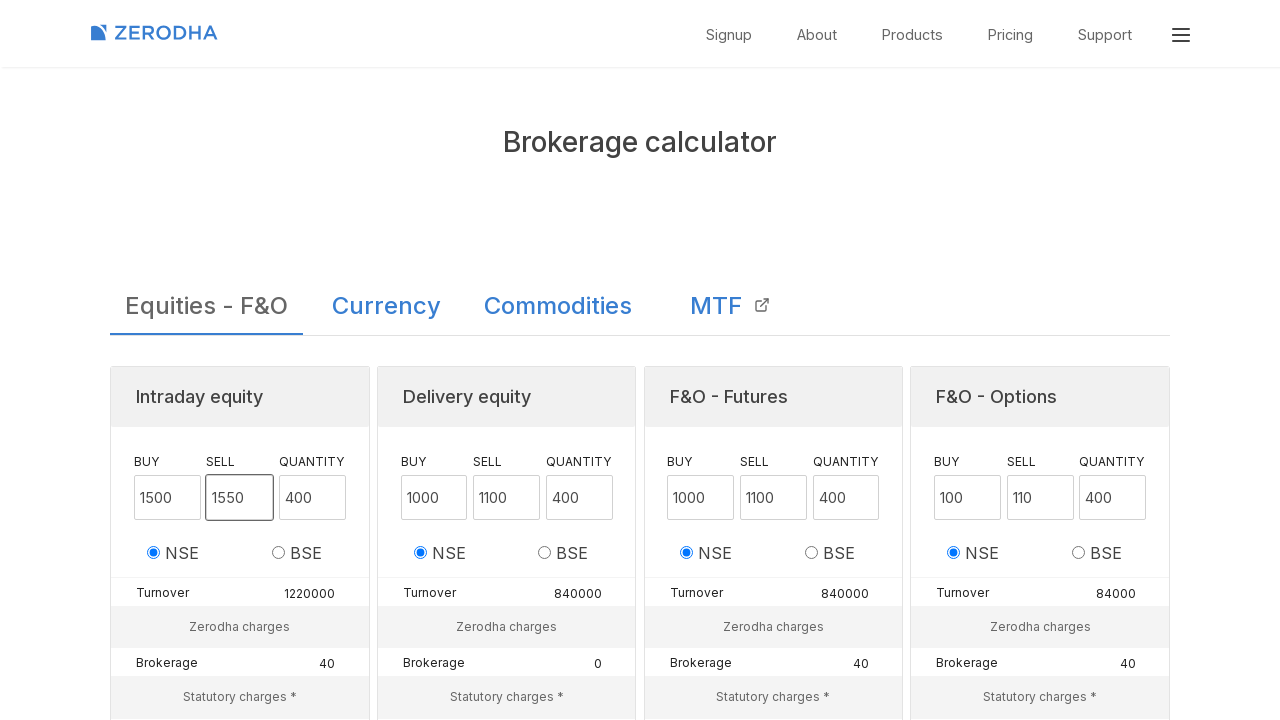

Cleared quantity input field on .intra_qty >> nth=0
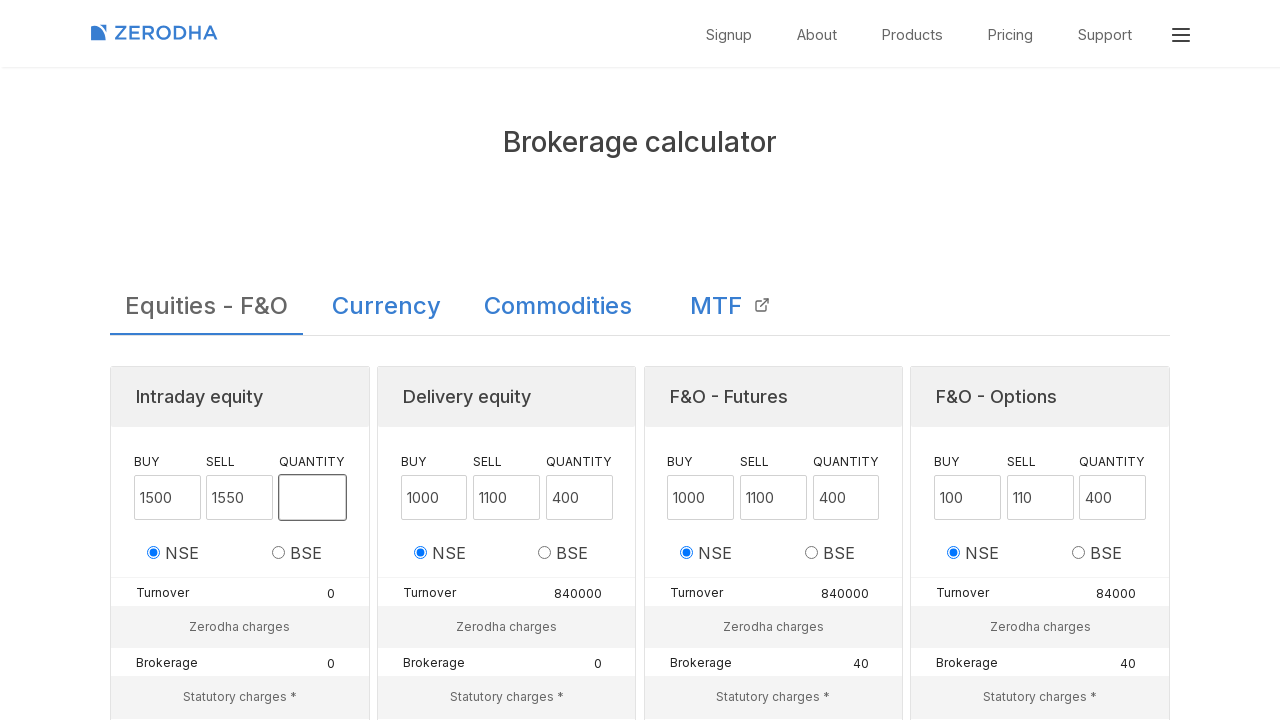

Filled quantity field with '100' on .intra_qty >> nth=0
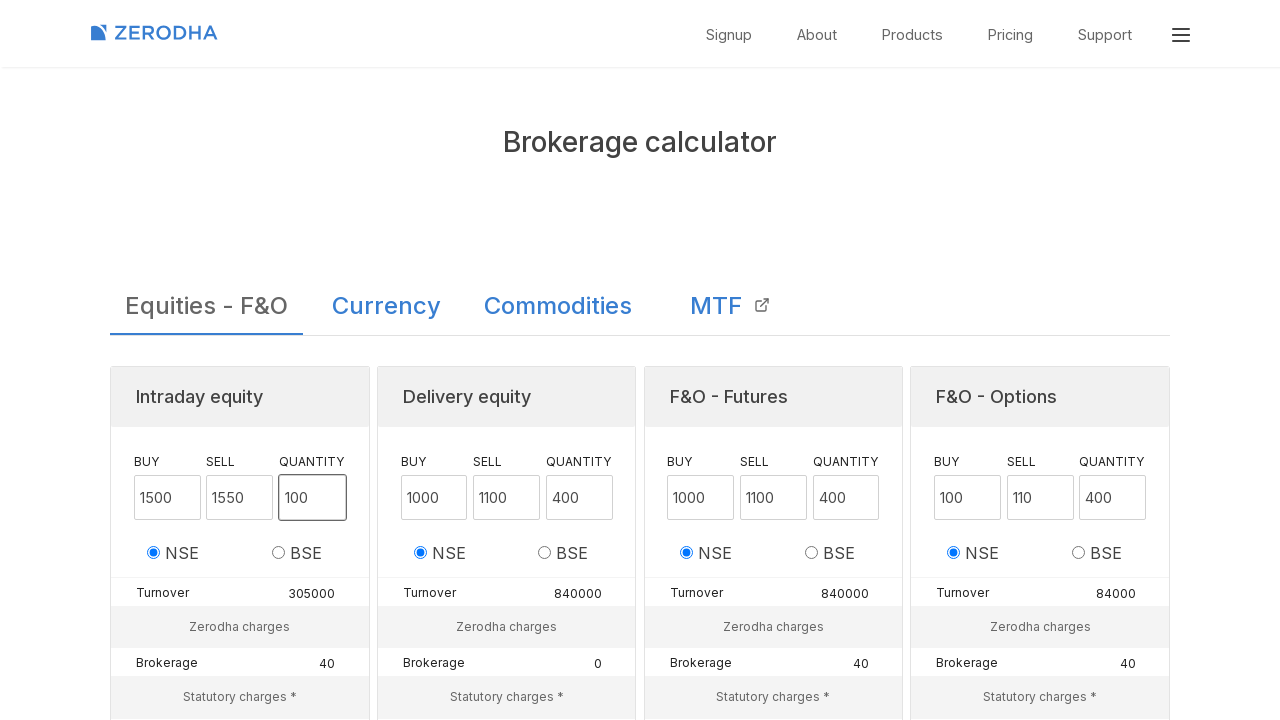

Waited 1 second for calculations to update
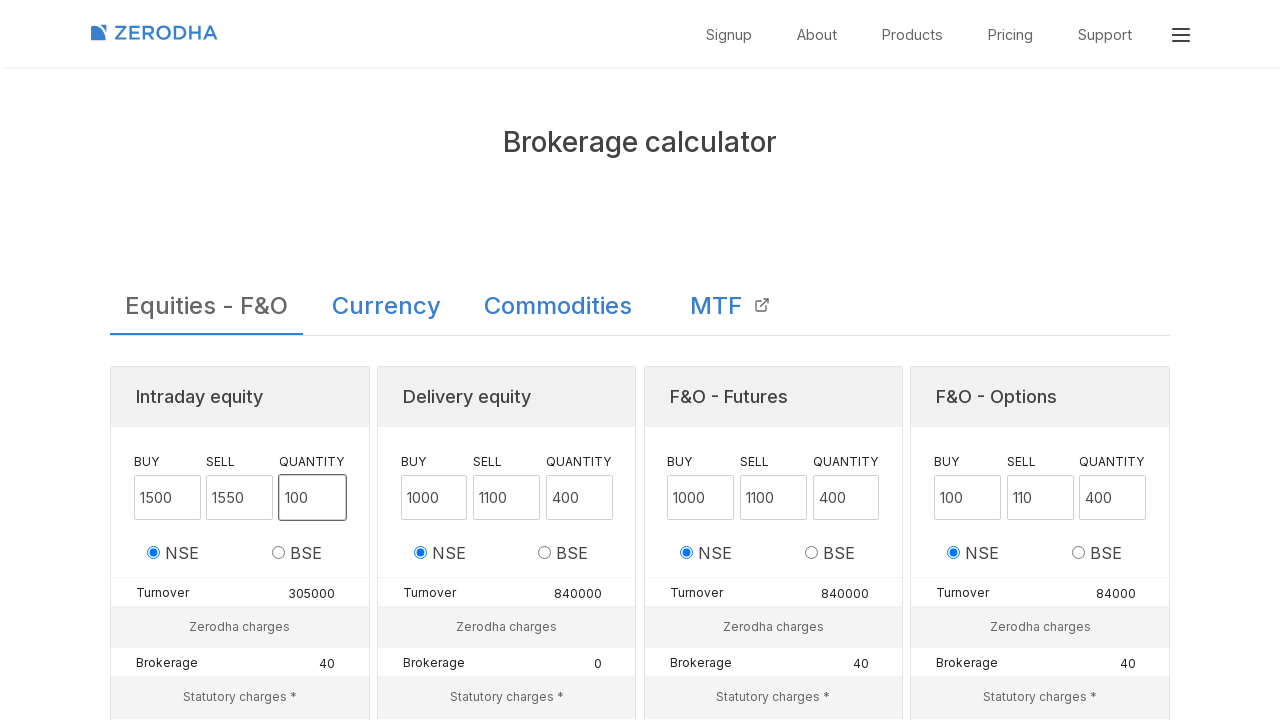

Verified brokerage result field is populated
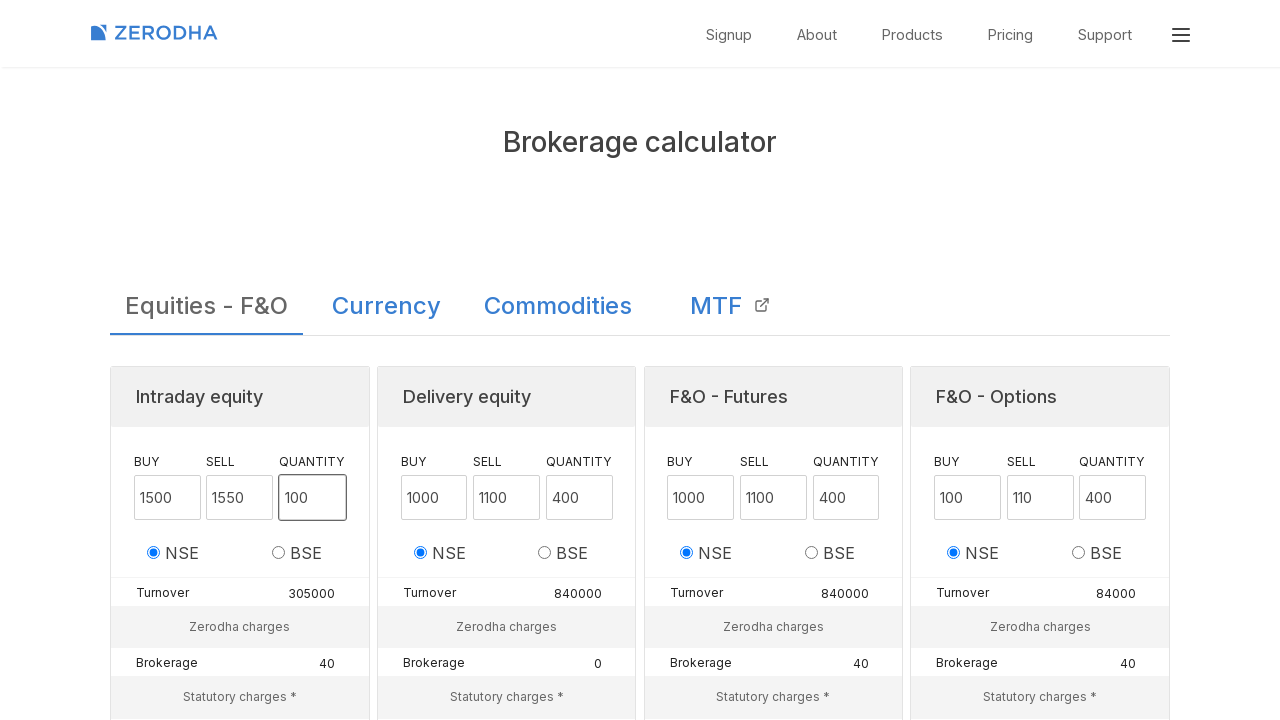

Verified STT result field is populated
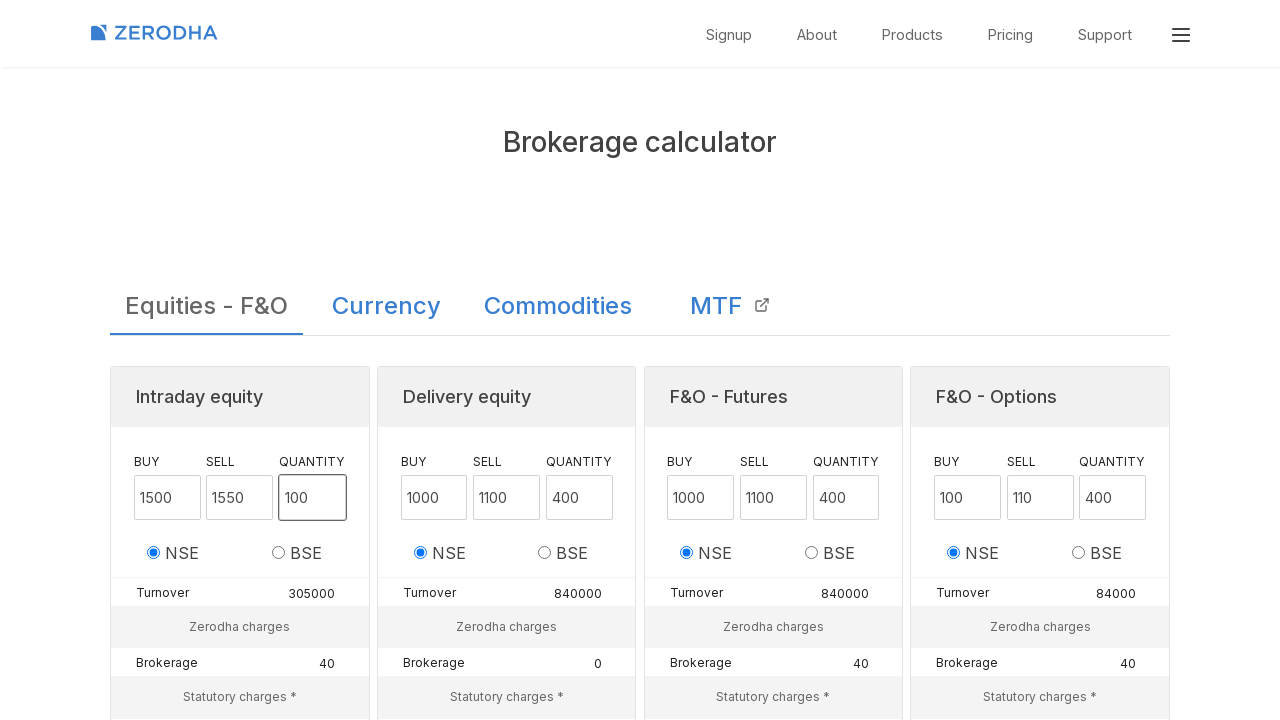

Verified ETC result field is populated
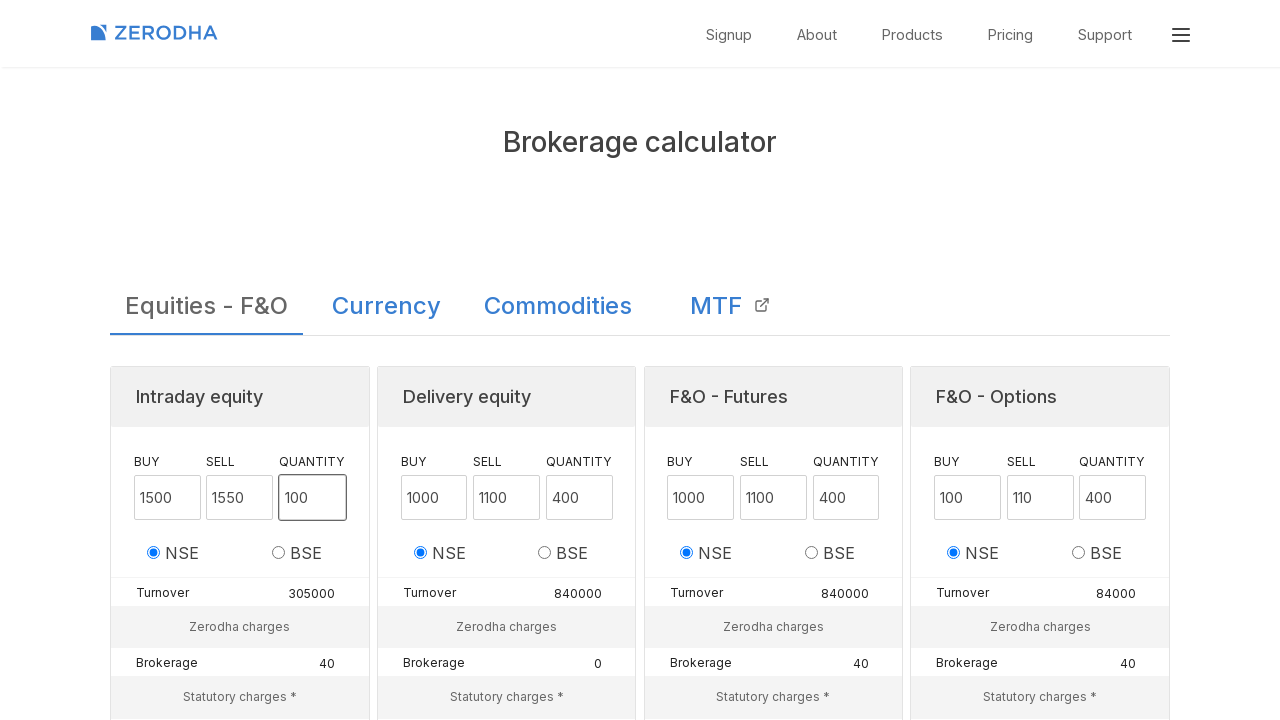

Verified state tax result field is populated
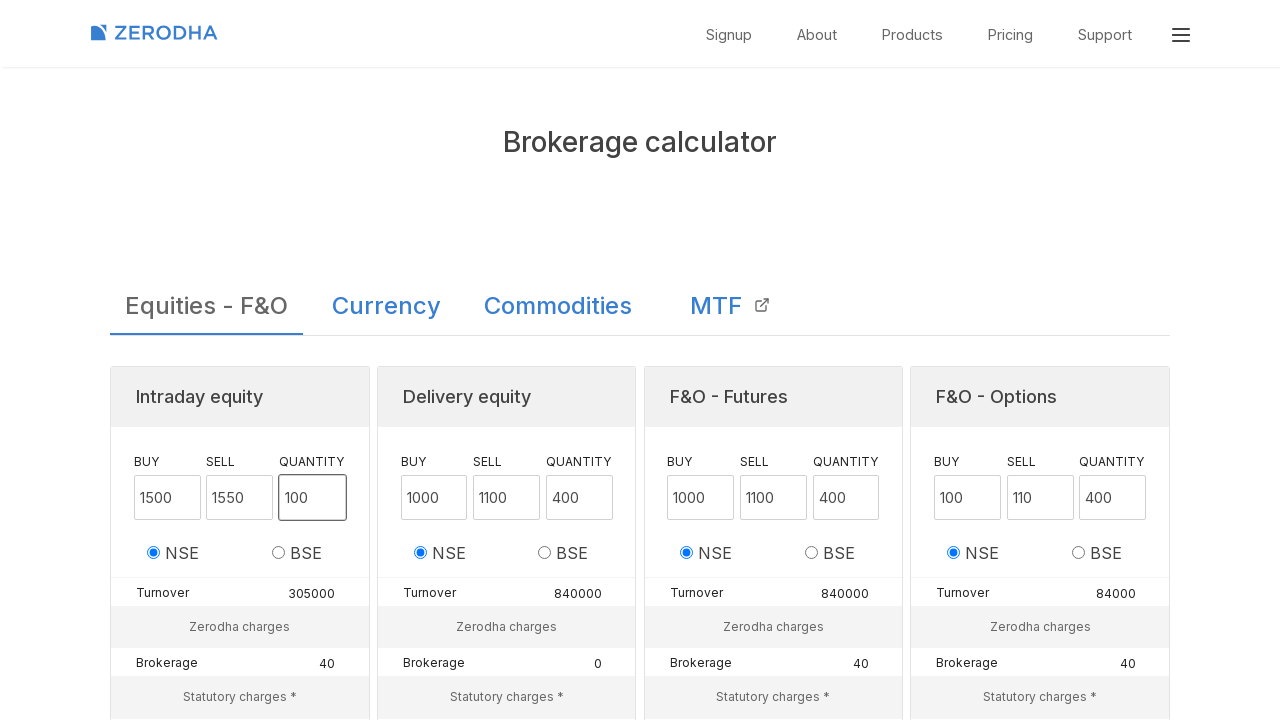

Verified SEBI result field is populated
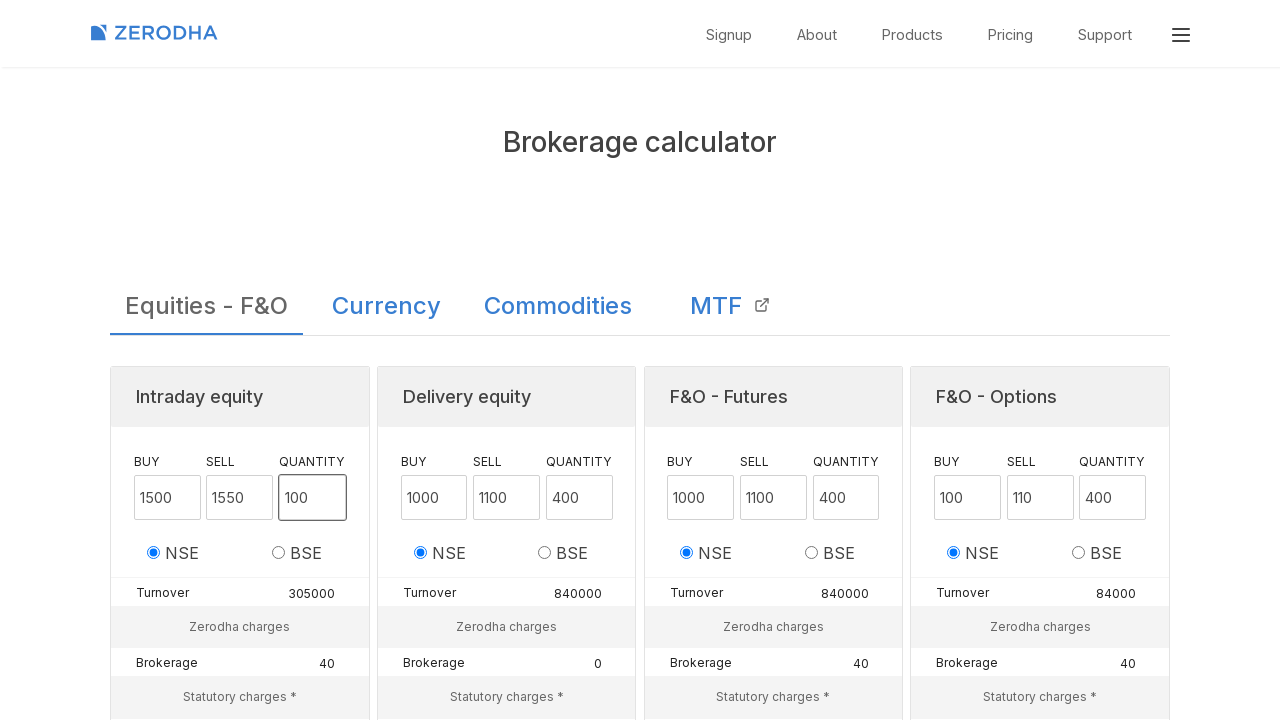

Verified stamp duty result field is populated
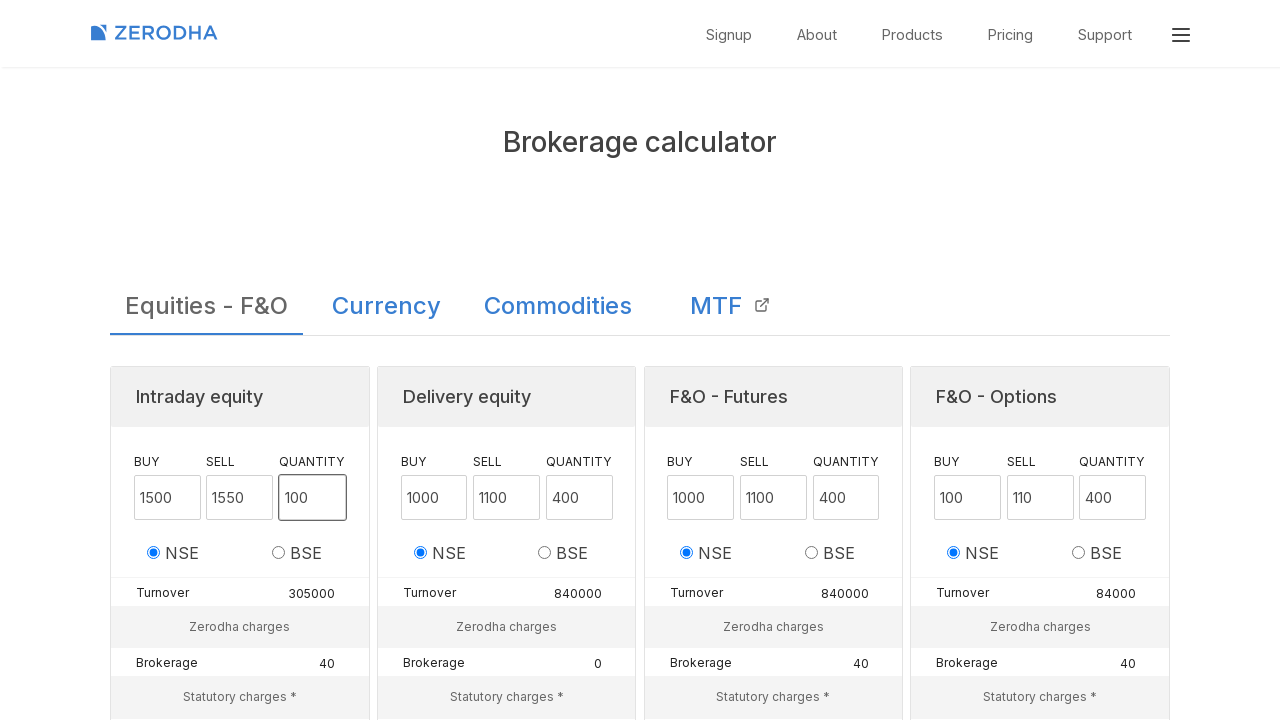

Verified total result field is populated
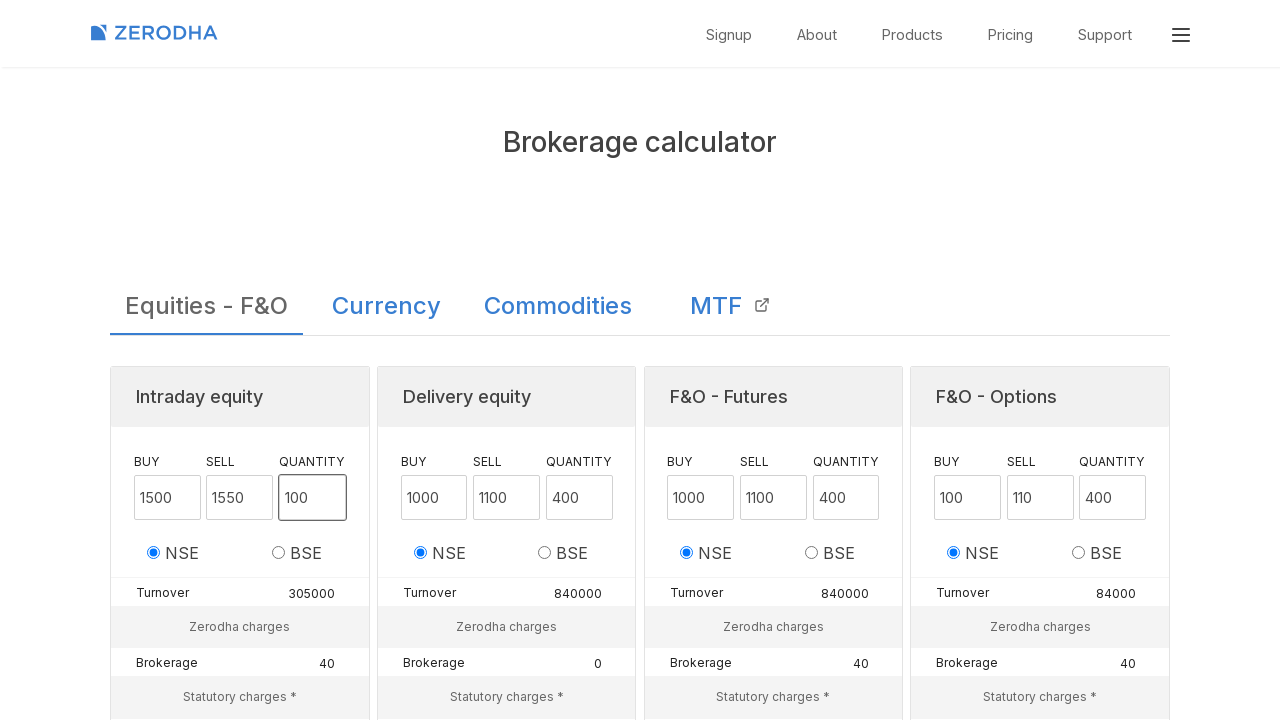

Verified breakeven result field is populated
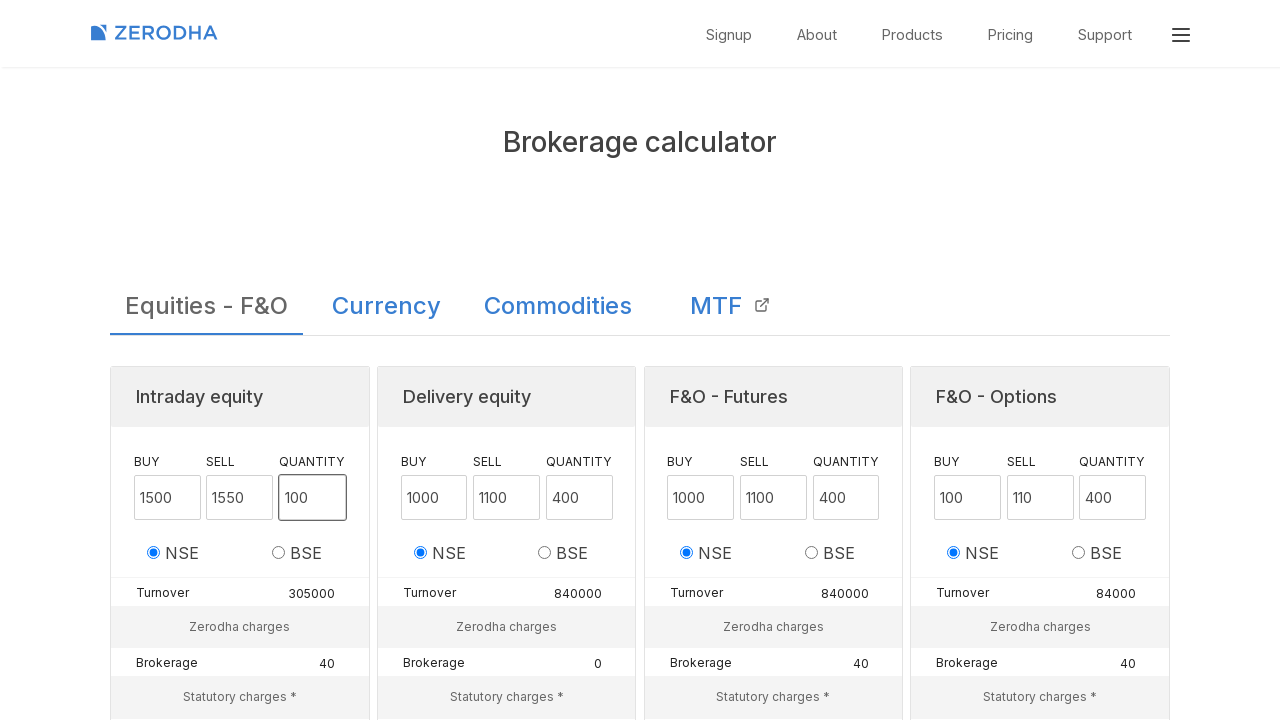

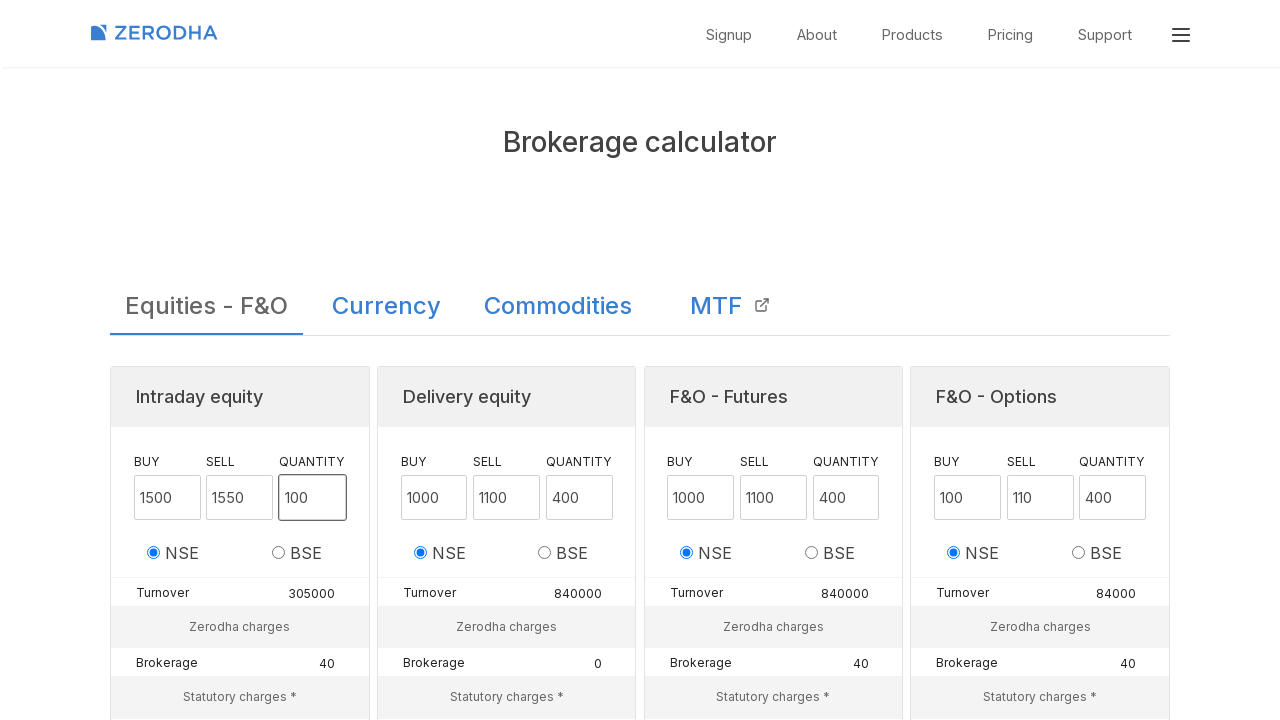